Tests a signature pad web application by drawing a shape using mouse drag actions, then clicking the clear button to reset the canvas.

Starting URL: http://szimek.github.io/signature_pad/

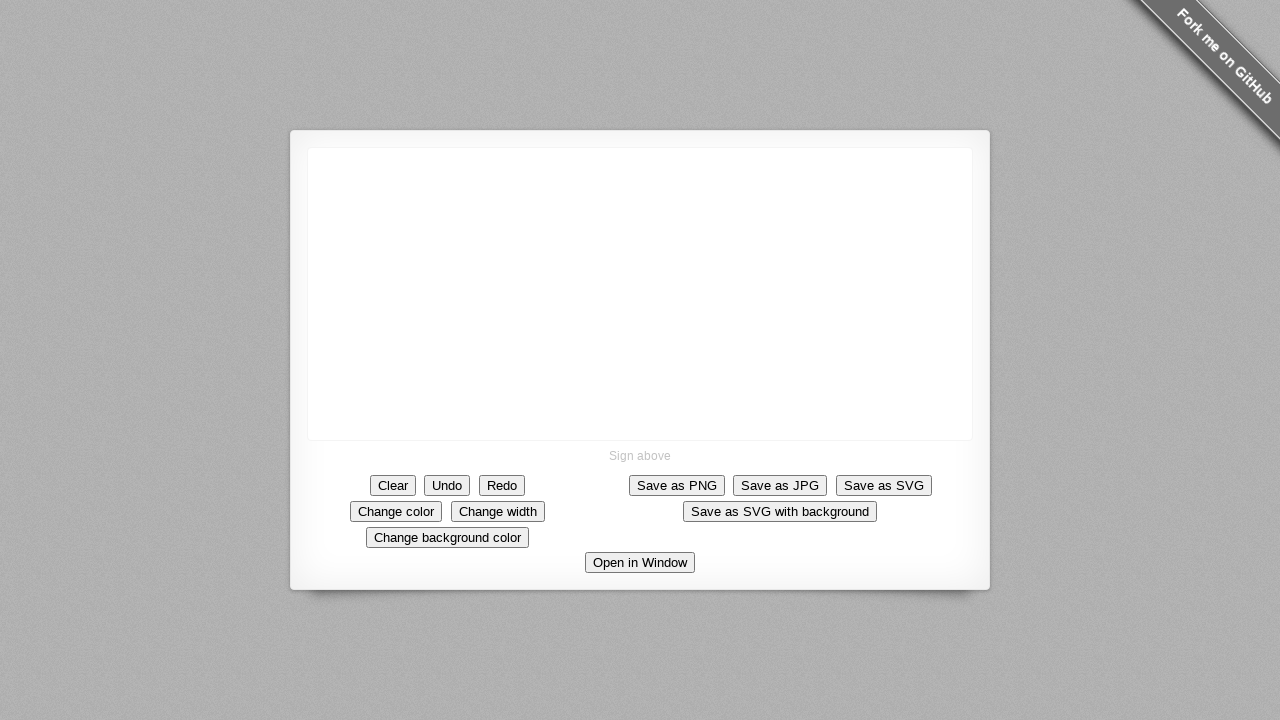

Located signature pad canvas element
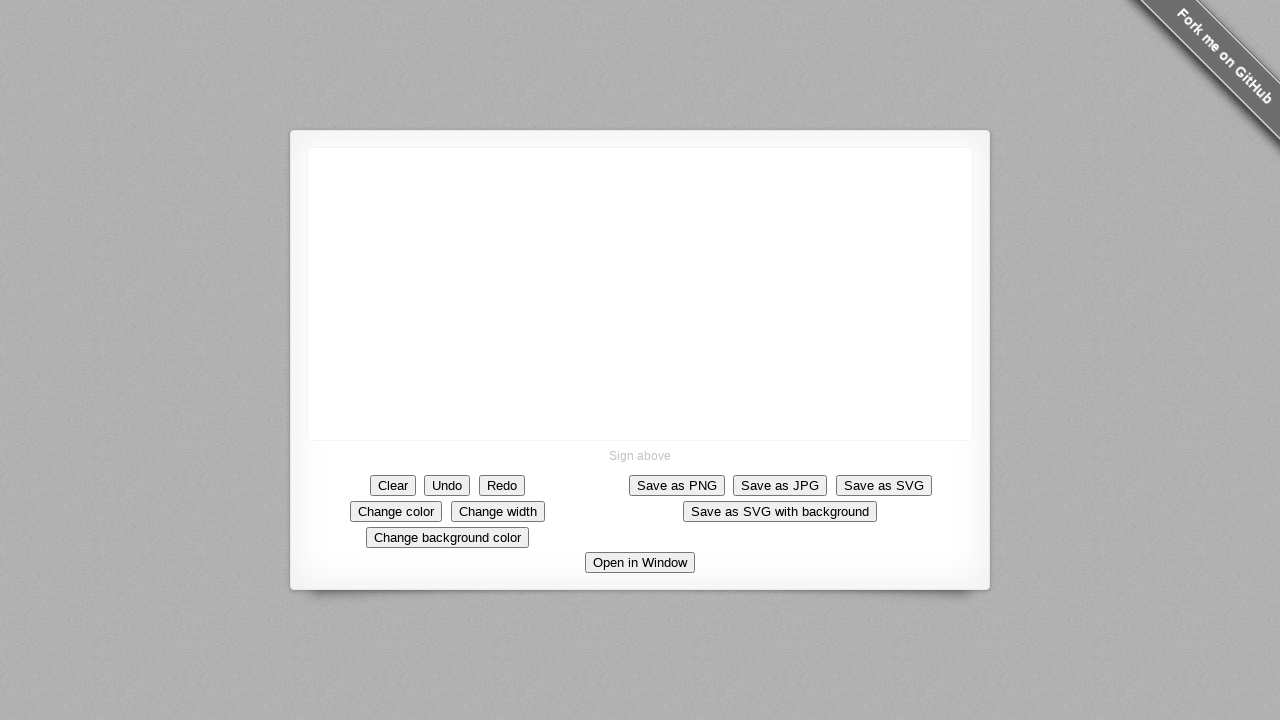

Signature pad canvas became visible
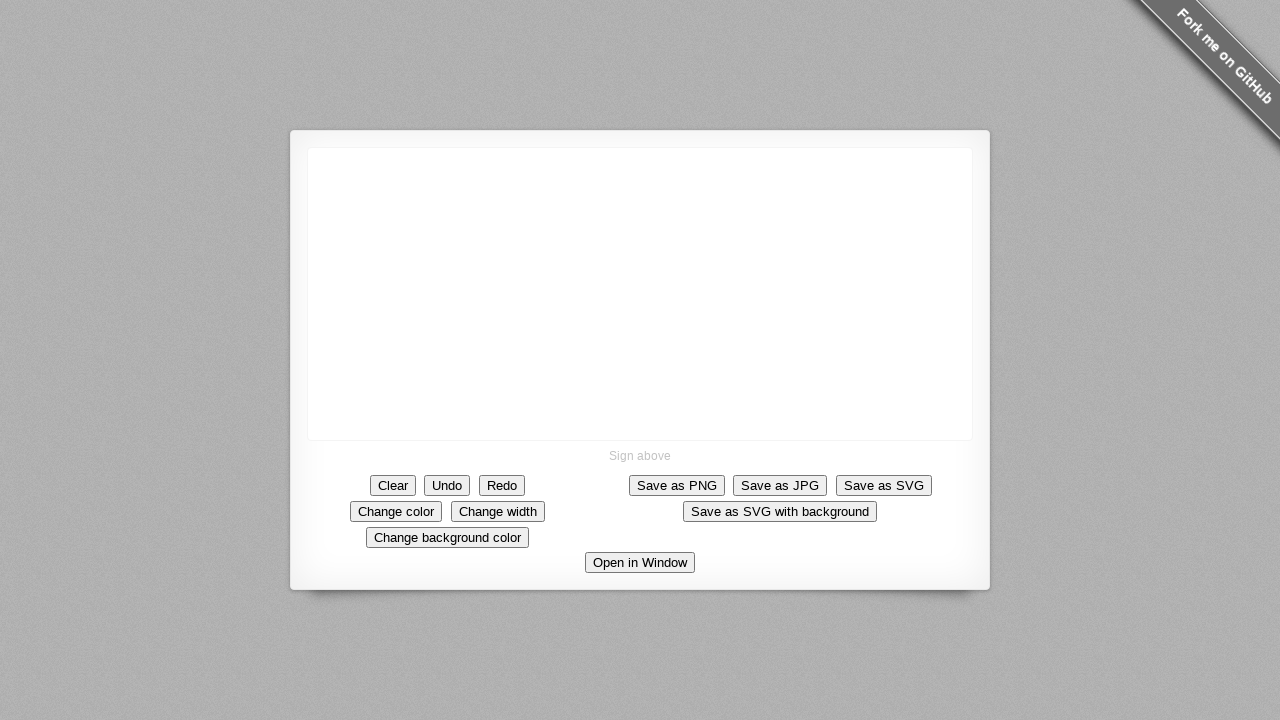

Calculated center coordinates of signature pad
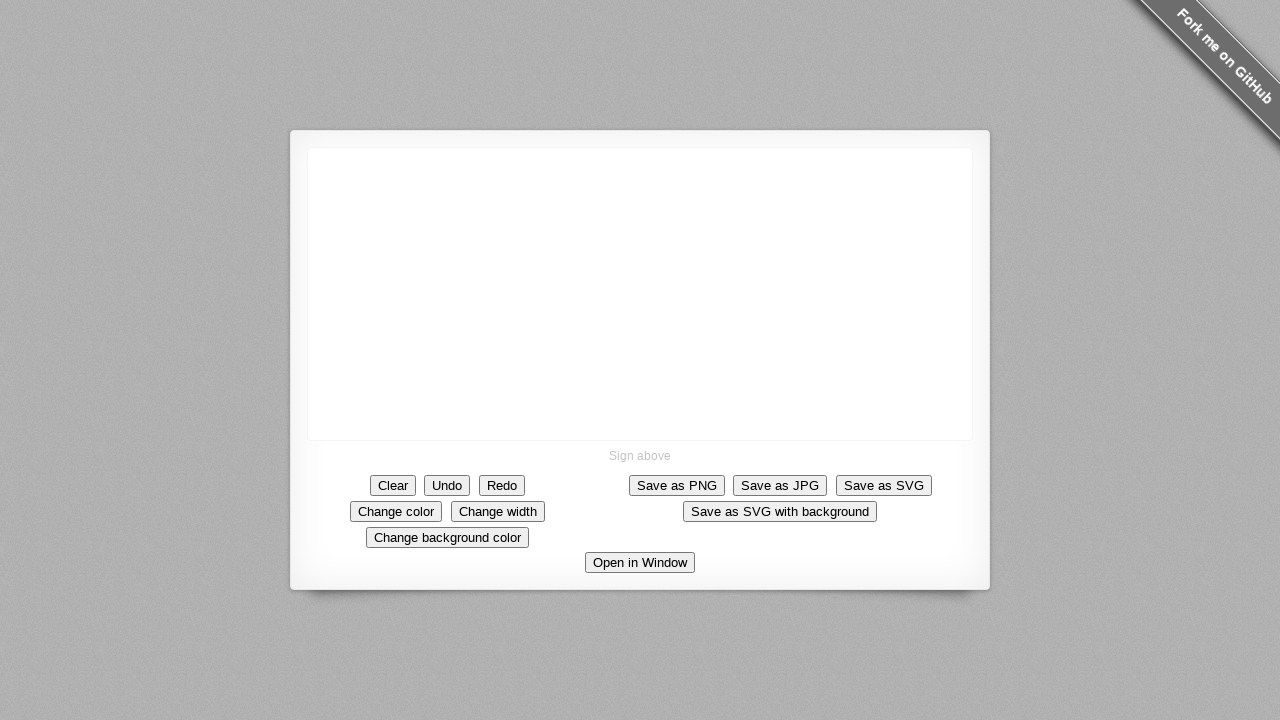

Moved mouse to center of signature pad at (640, 294)
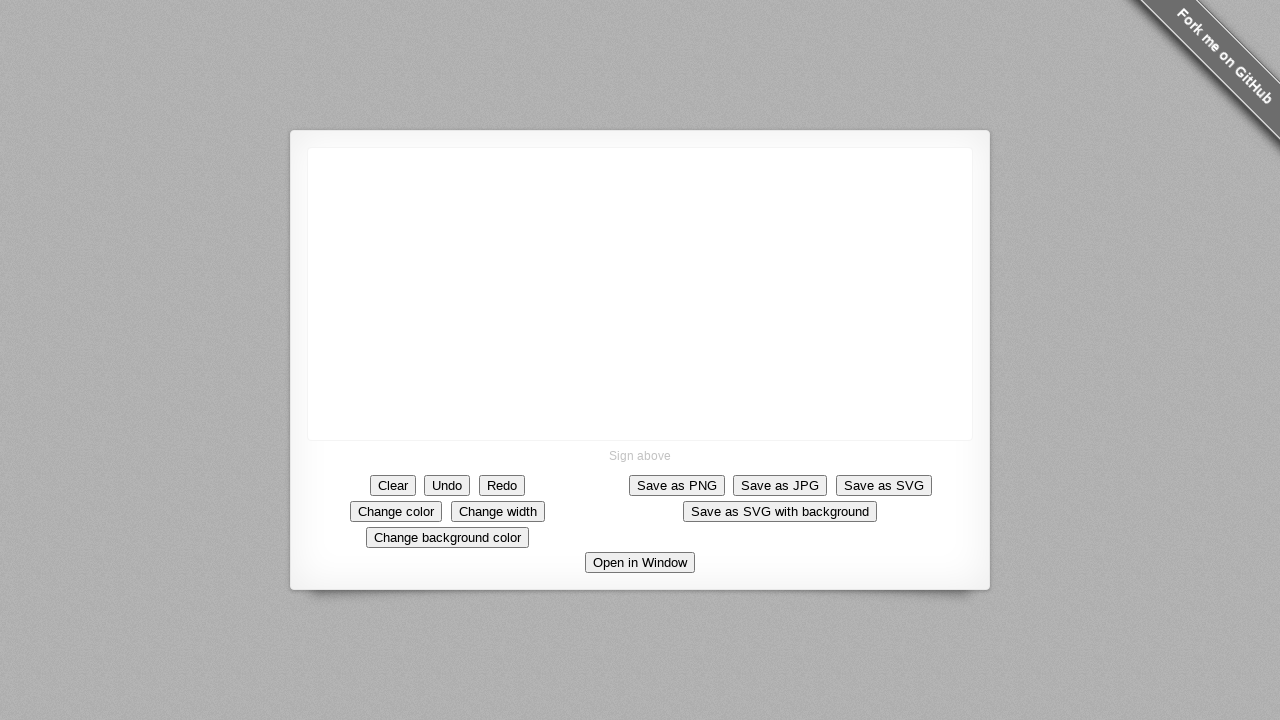

Pressed down mouse button to start drawing at (640, 294)
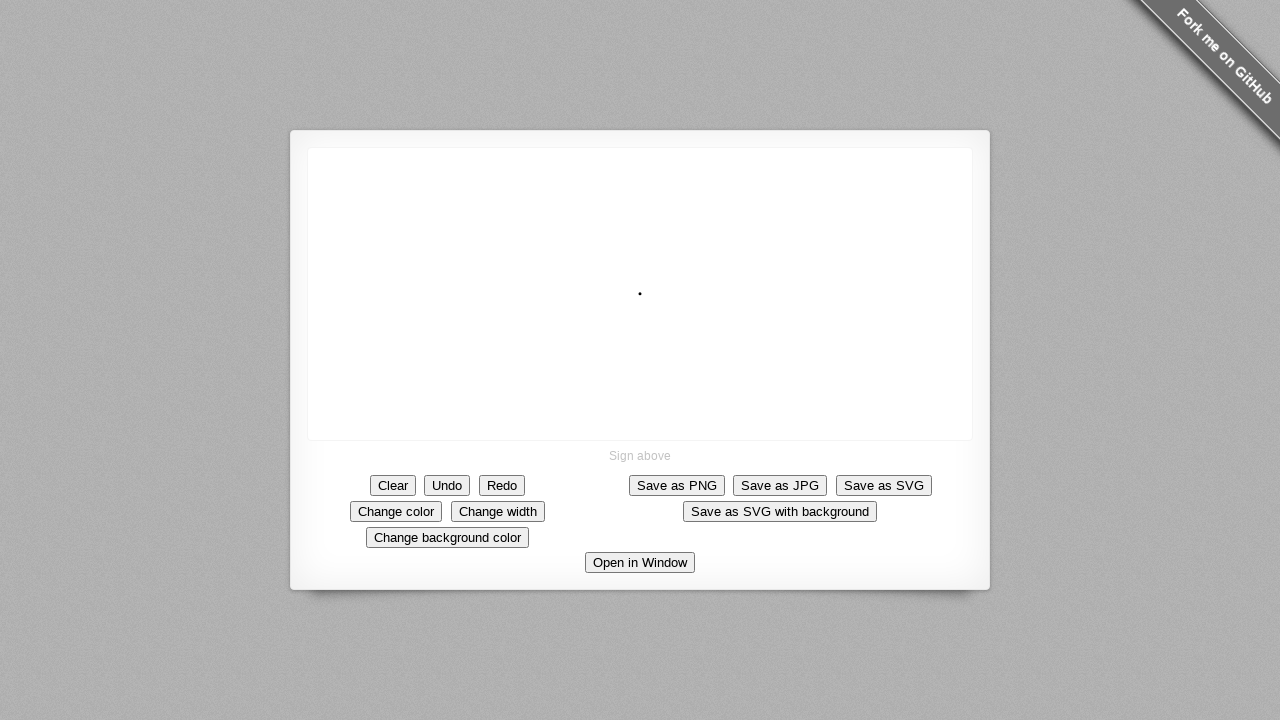

Drew line downward at (640, 394)
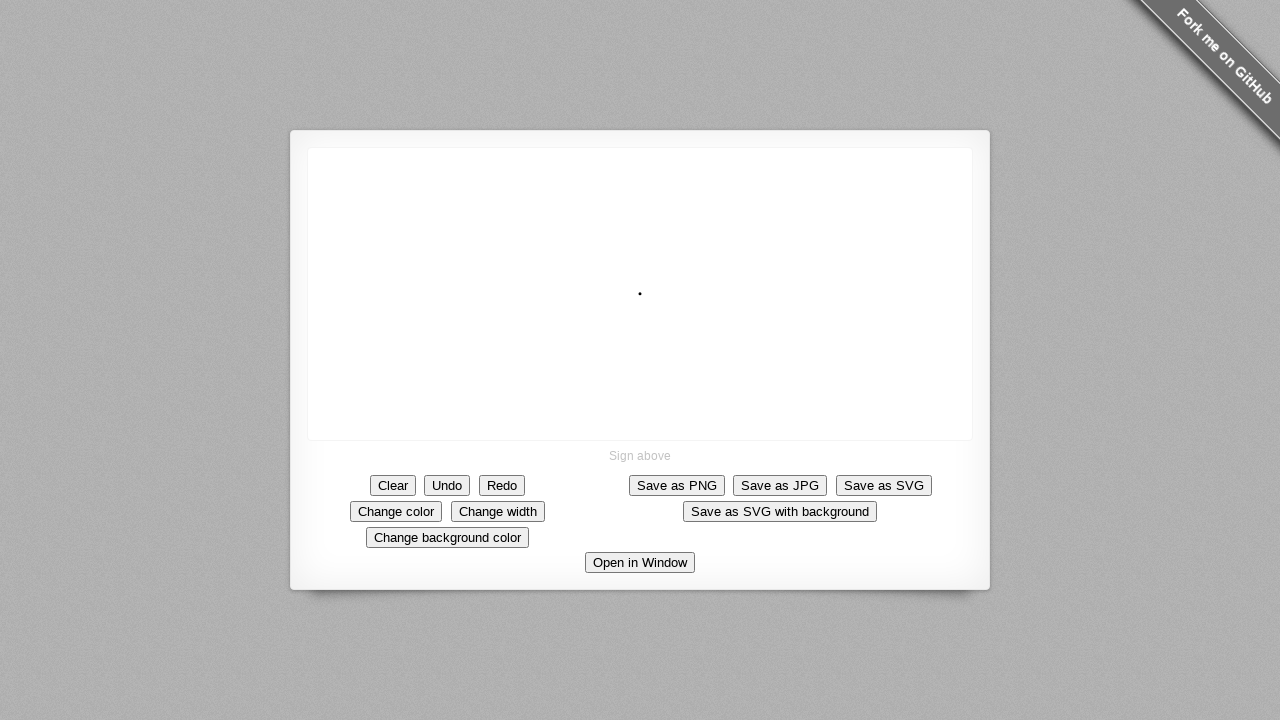

Drew line upward at (640, 344)
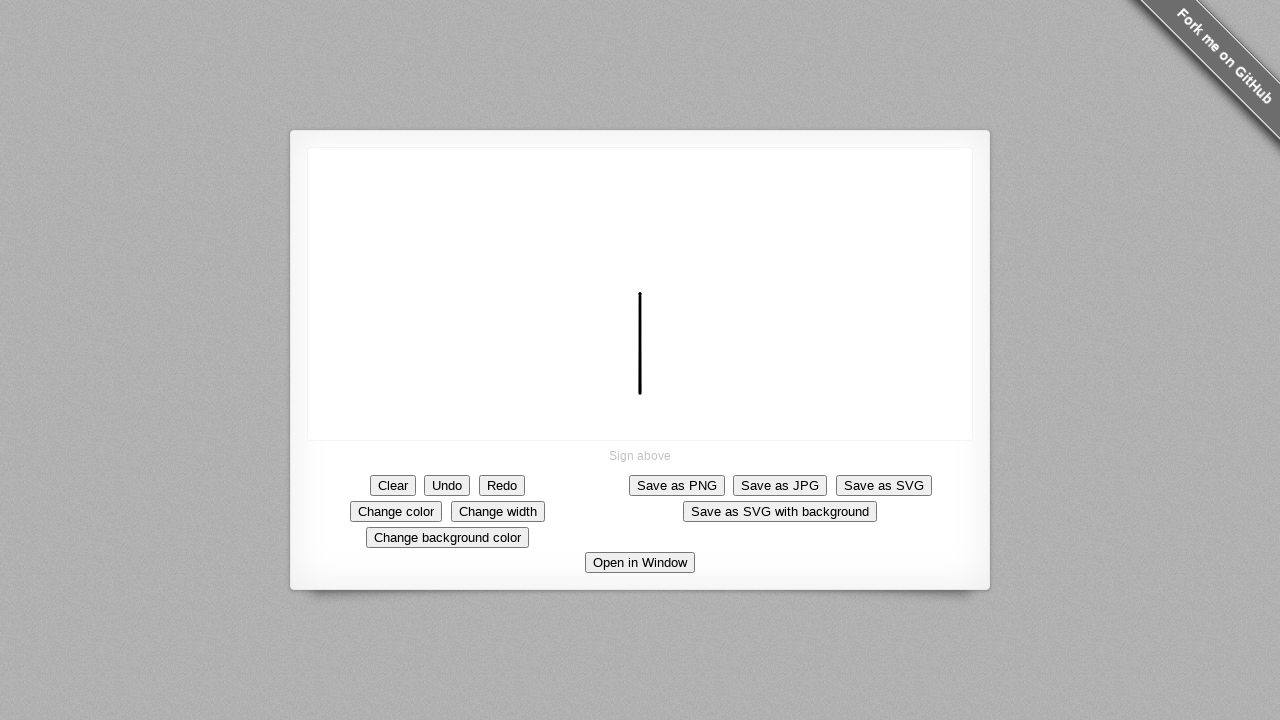

Drew line to the right at (790, 344)
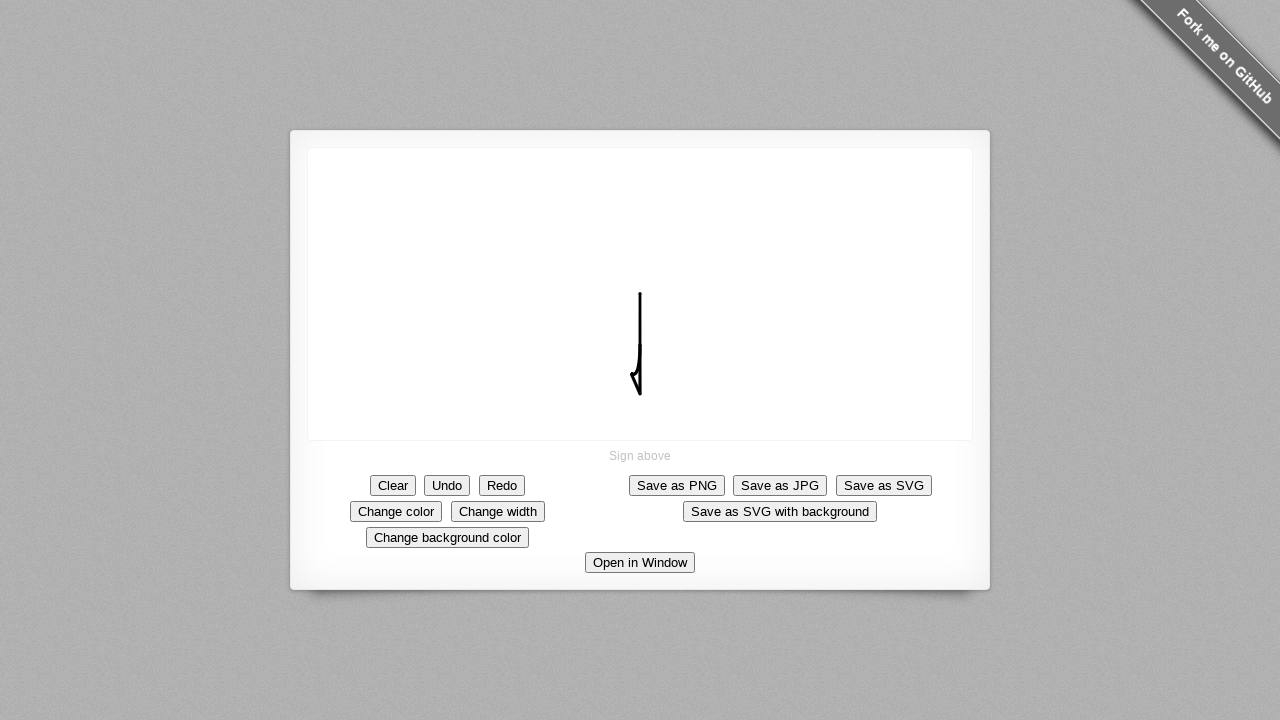

Drew line downward on the right at (790, 394)
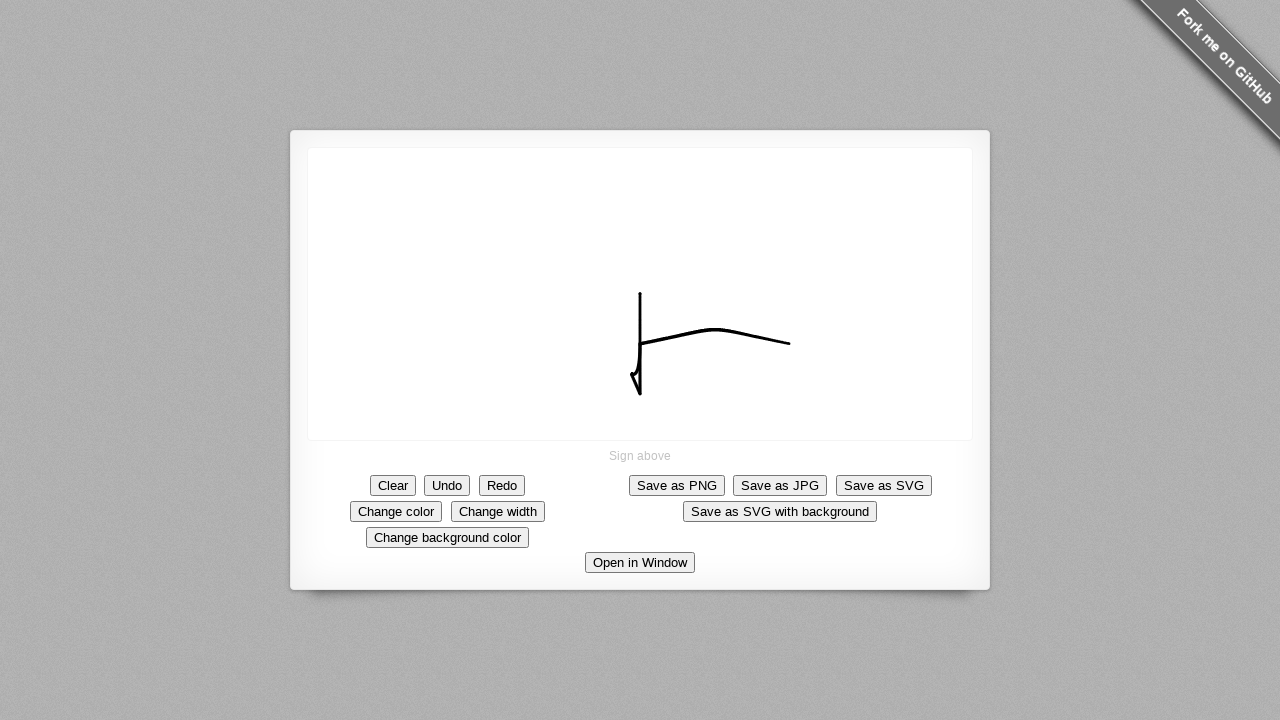

Drew line to the left at (615, 394)
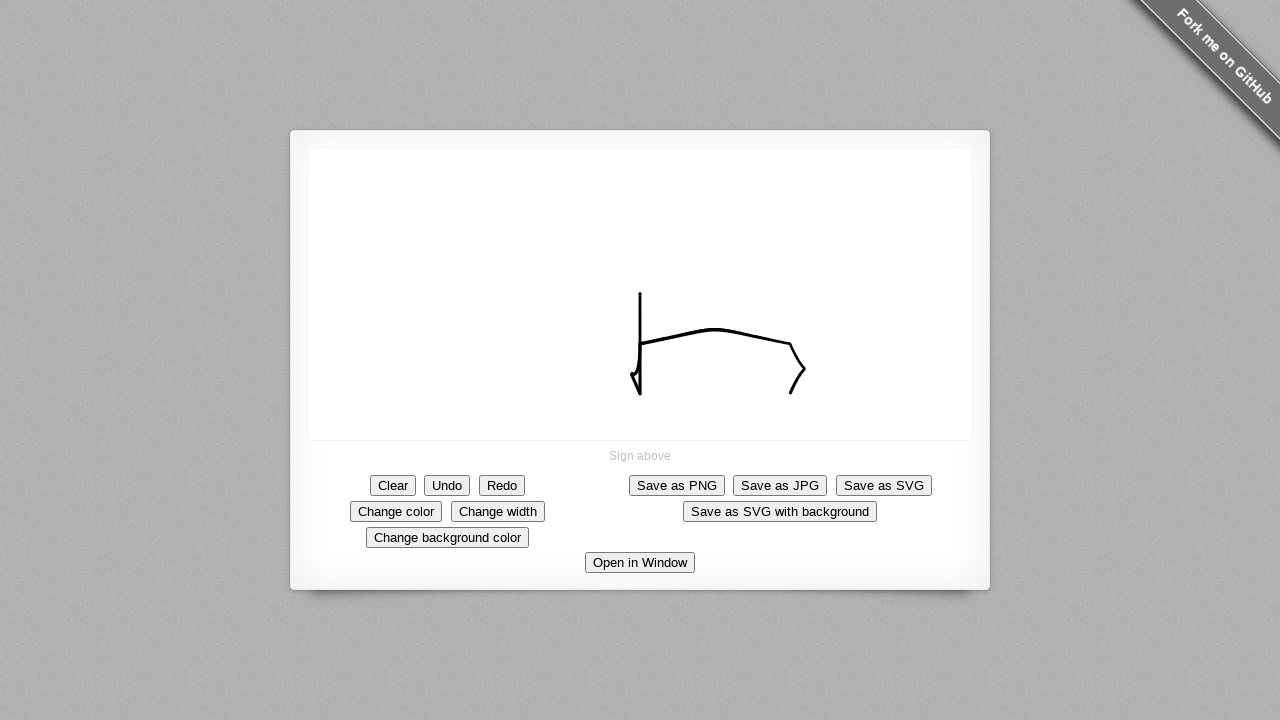

Released mouse button to complete drawing at (615, 394)
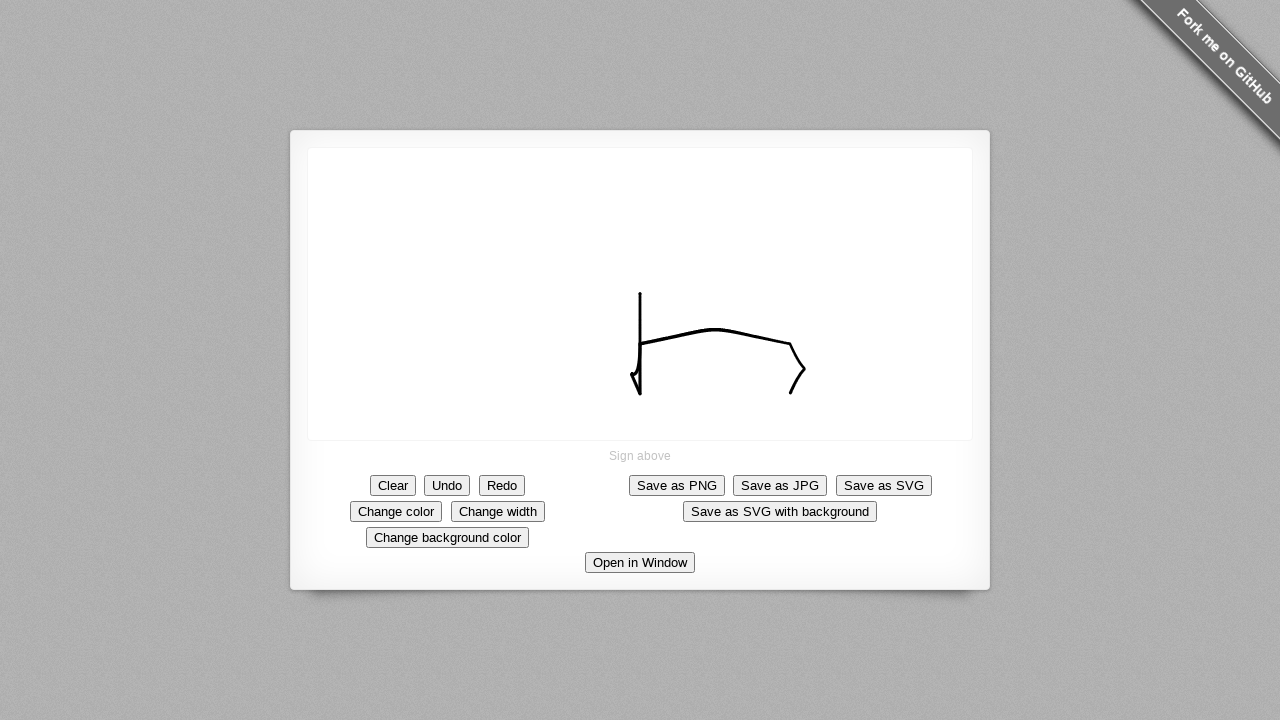

Waited for 1 second to display the drawn shape
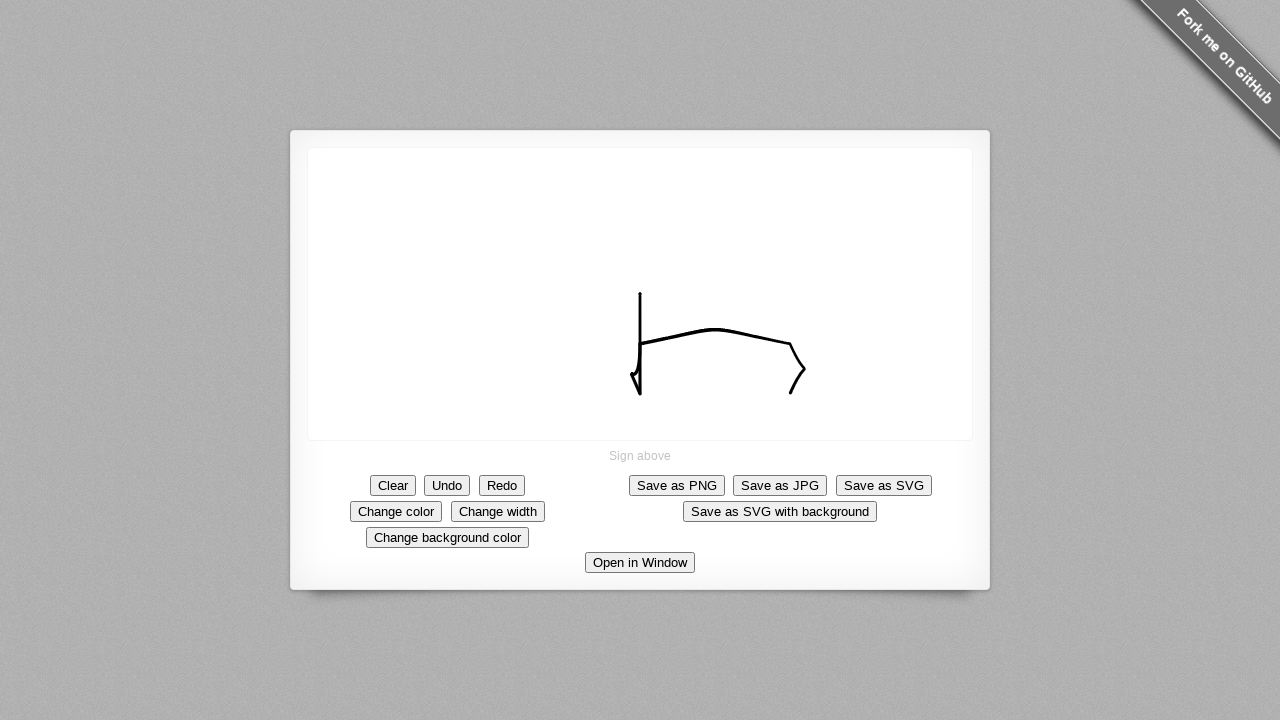

Clicked clear button to reset the signature pad at (393, 485) on xpath=//*[@class='button clear']
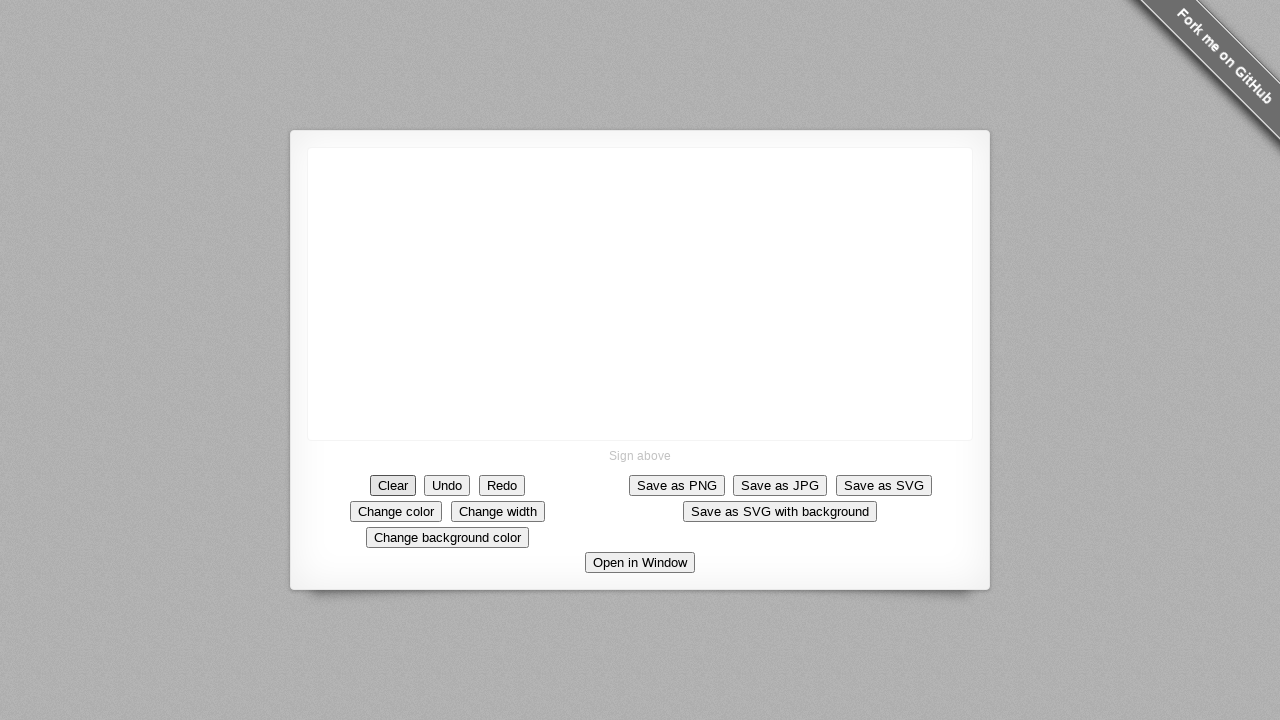

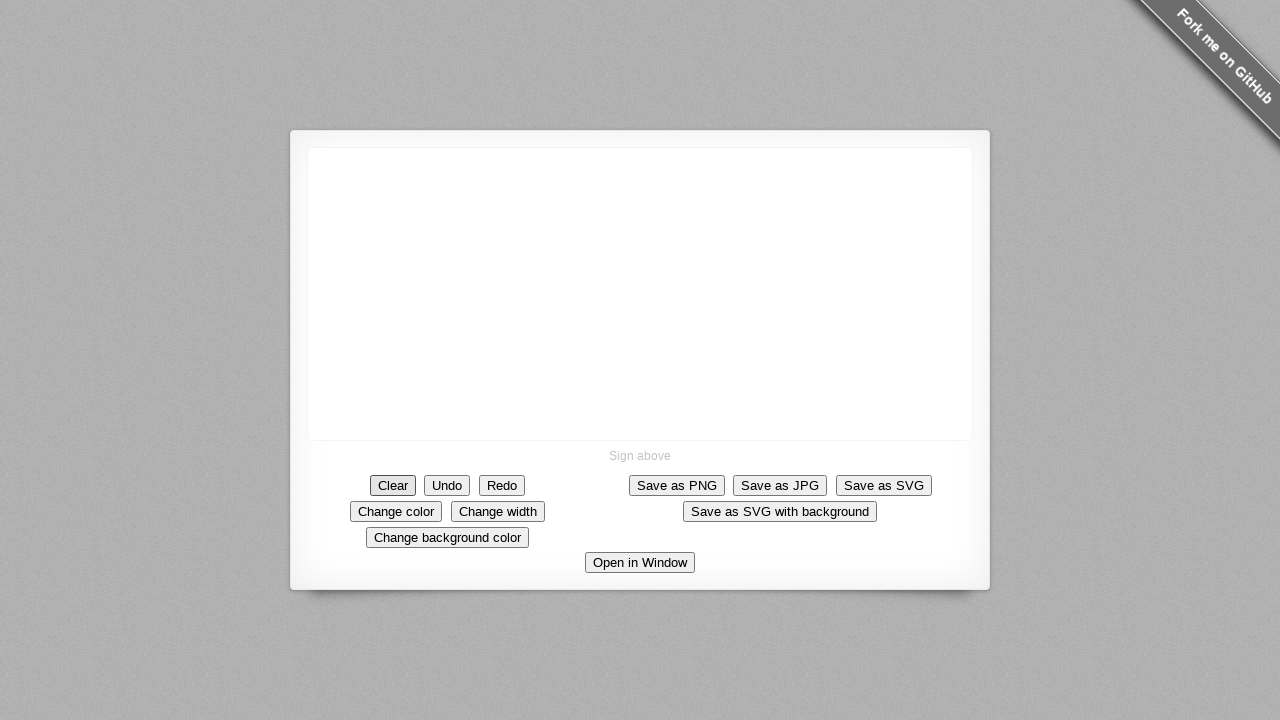